Tests browser tab switching functionality by opening YouTube, creating a new tab to navigate to a second website (tutorialspoint), and then switching back to the original YouTube tab.

Starting URL: https://www.youtube.com/

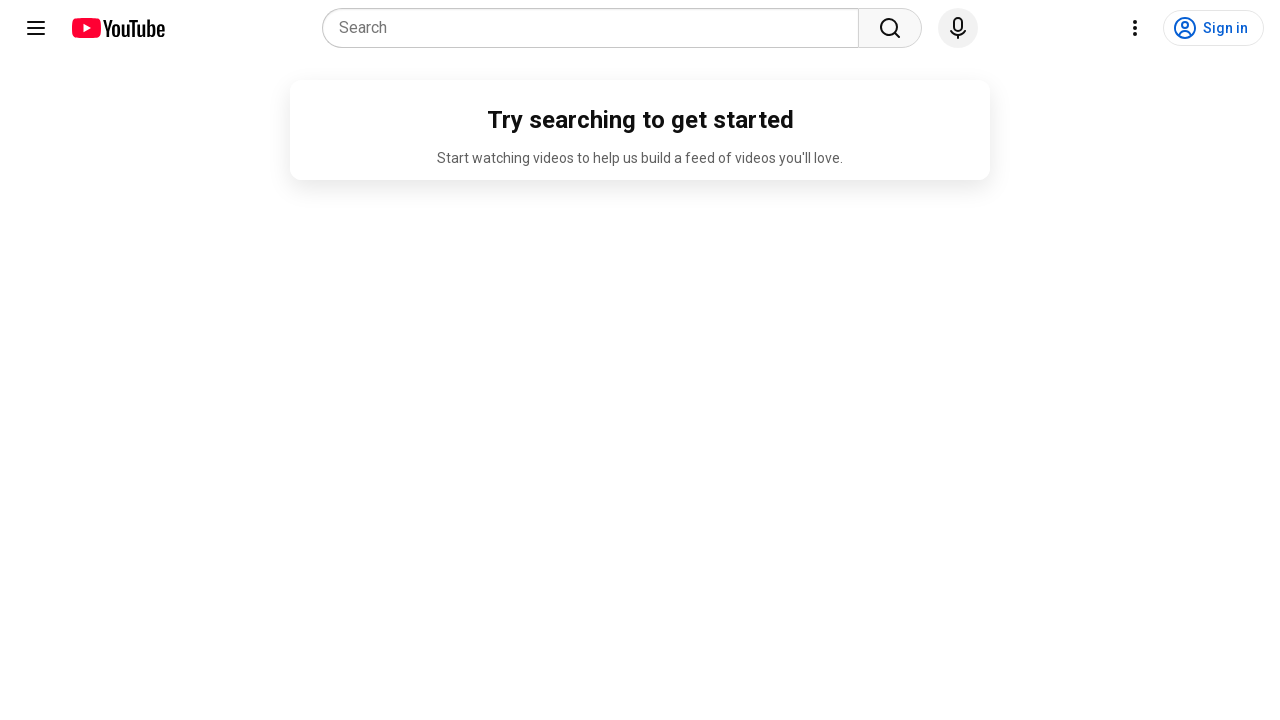

YouTube page loaded (domcontentloaded)
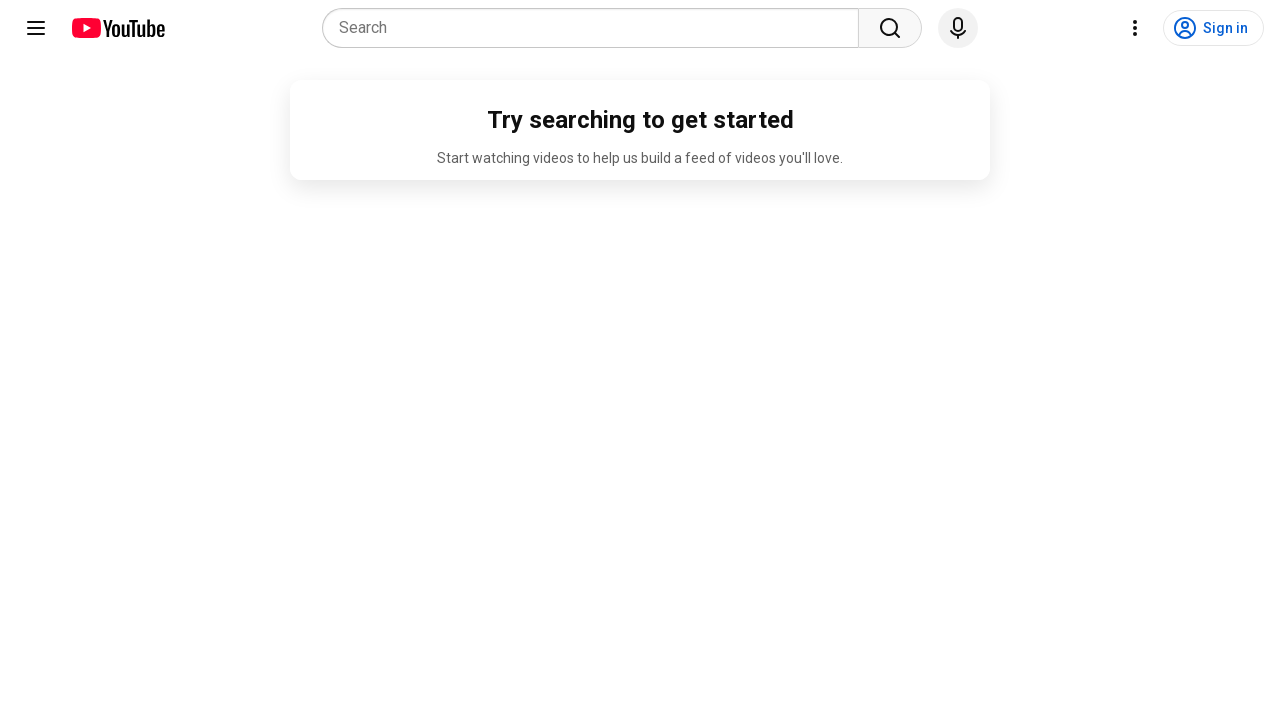

Opened a new browser tab
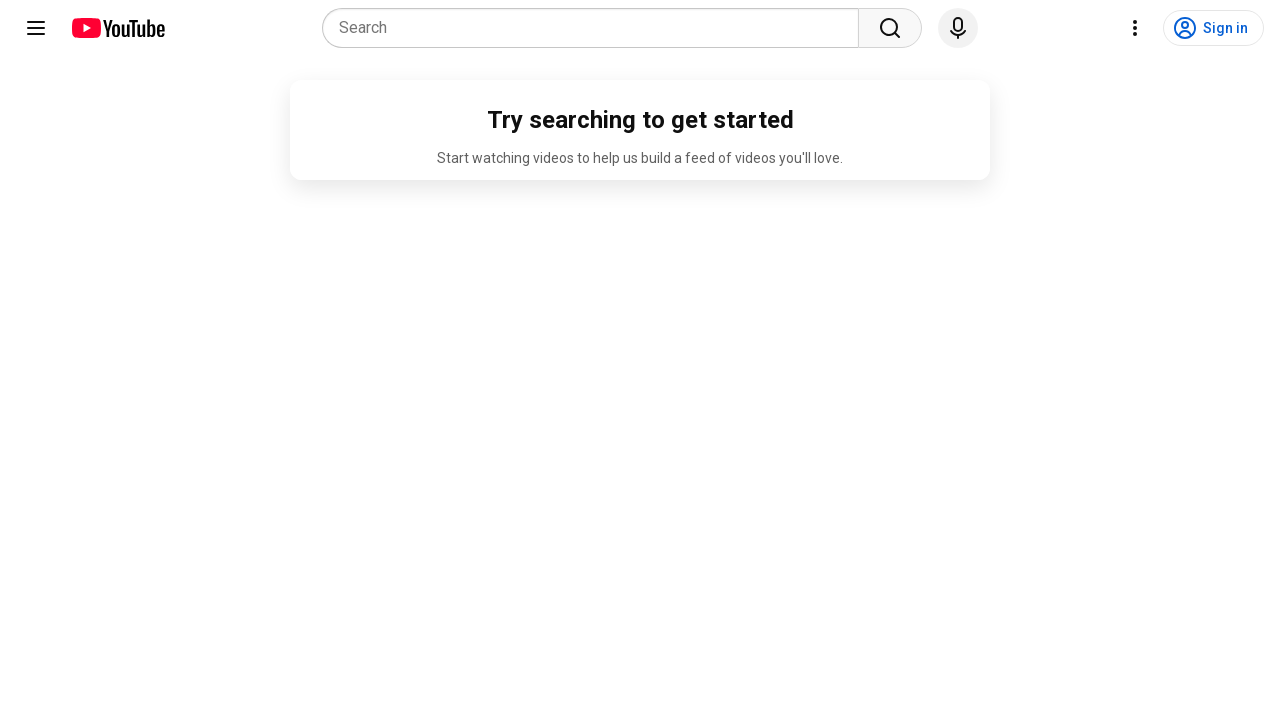

Navigated new tab to TutorialsPoint Selenium practice page
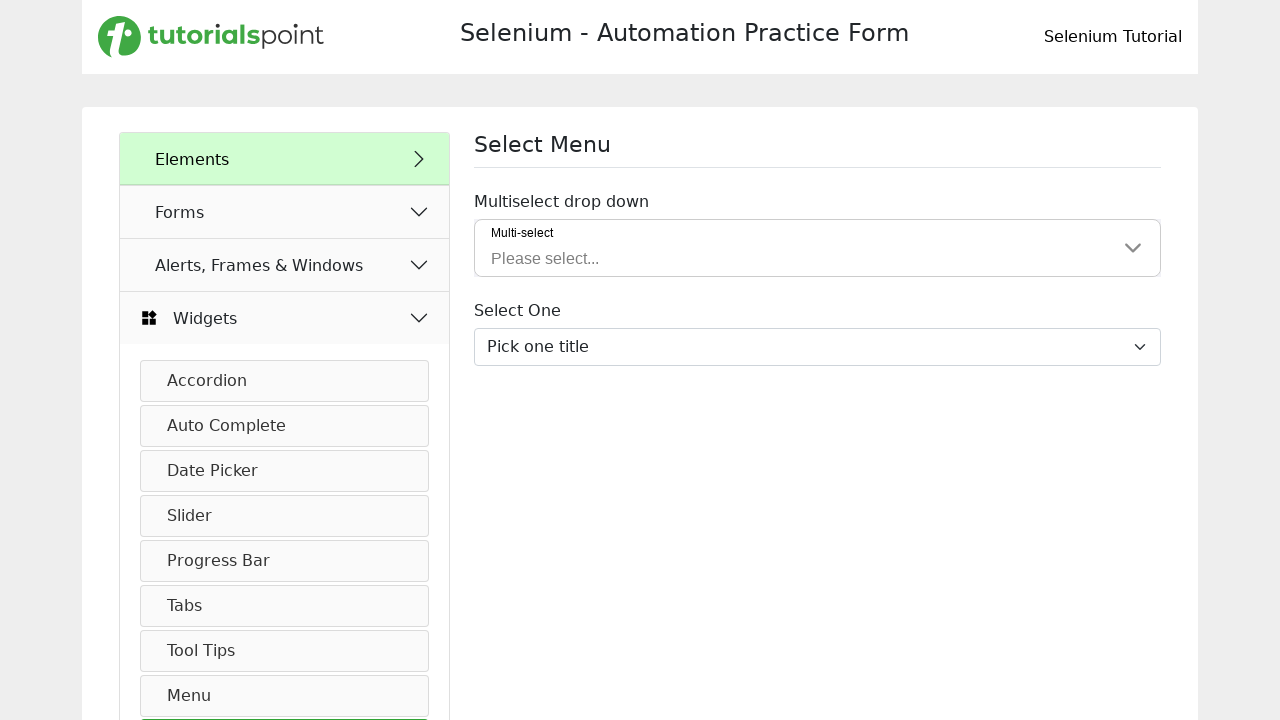

TutorialsPoint page loaded (domcontentloaded)
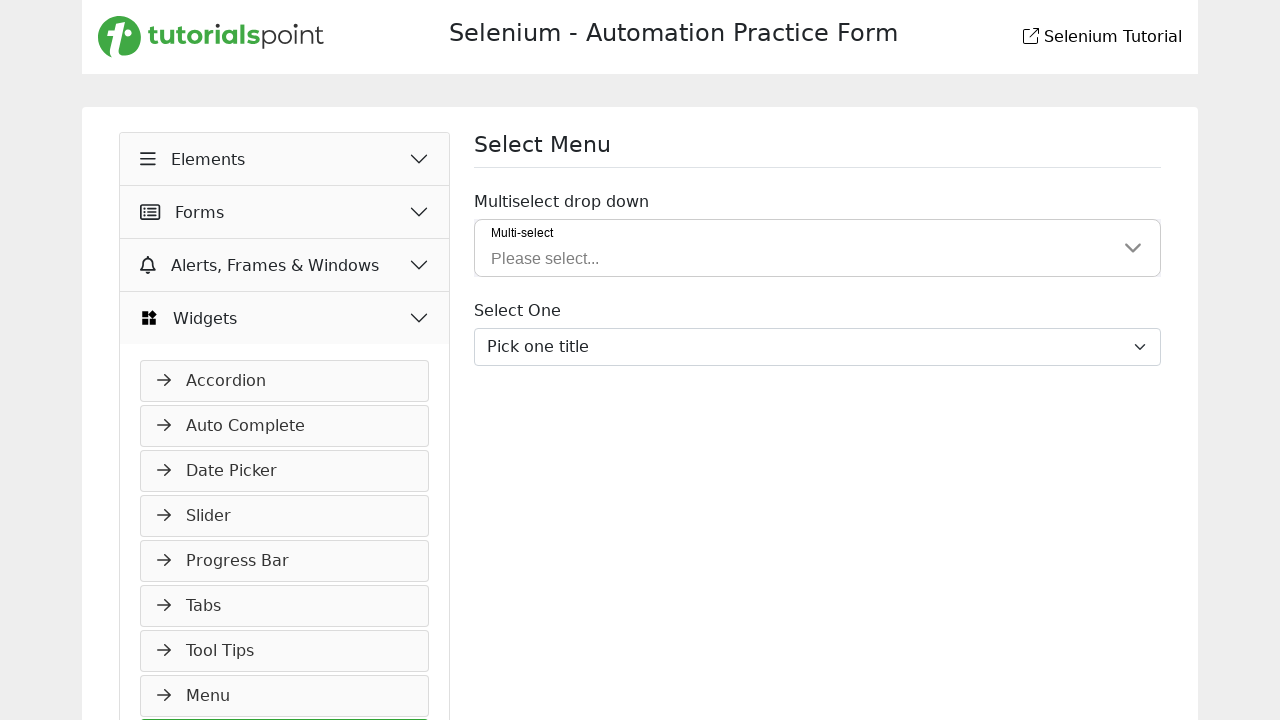

Switched back to original YouTube tab
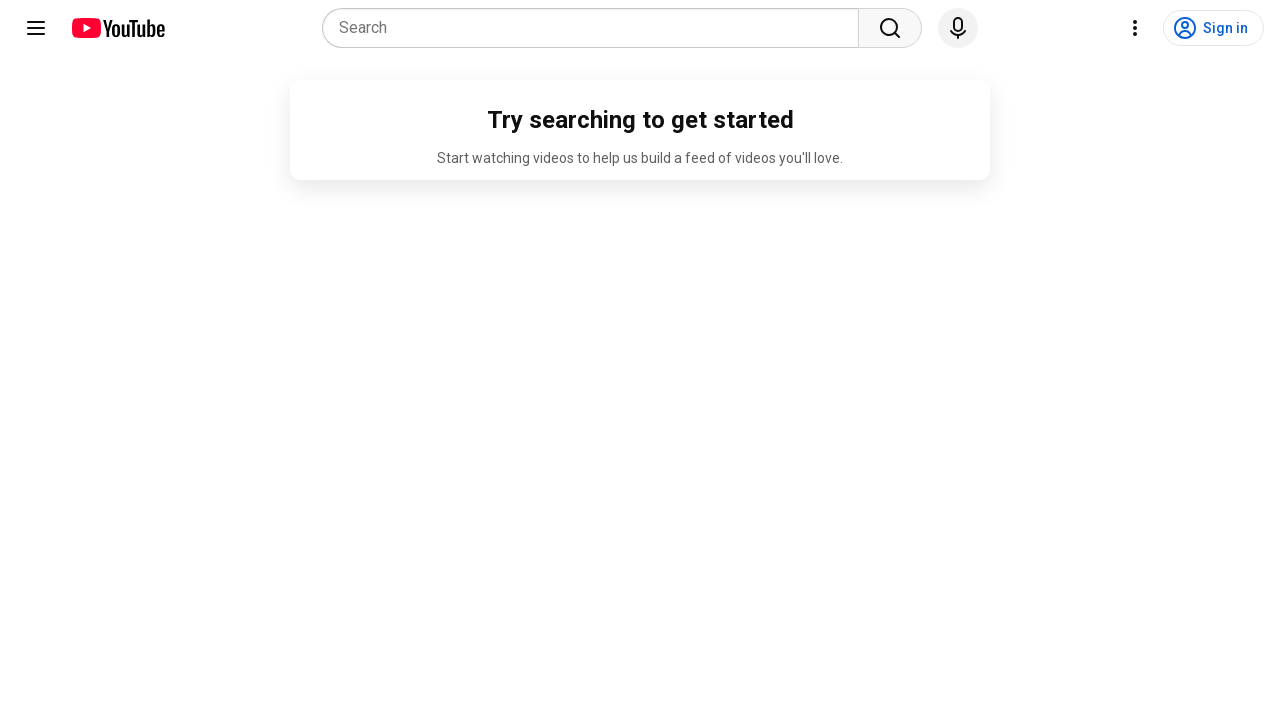

Confirmed YouTube tab is loaded (domcontentloaded)
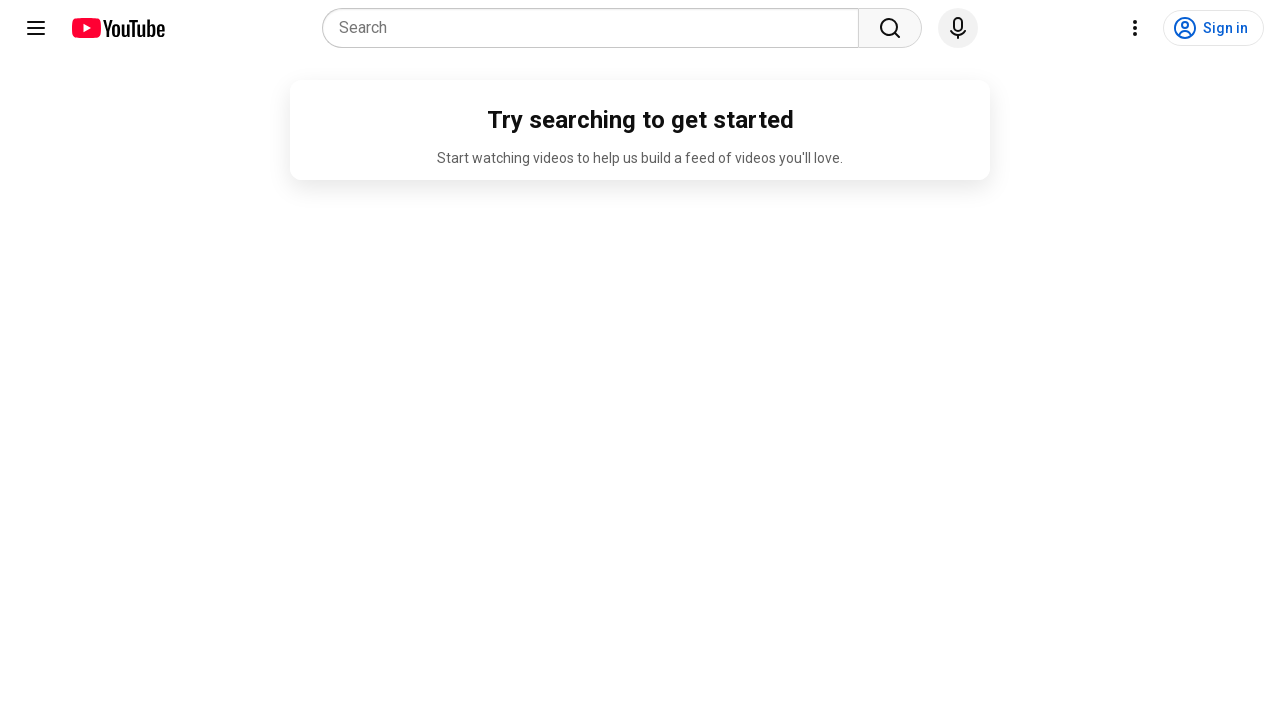

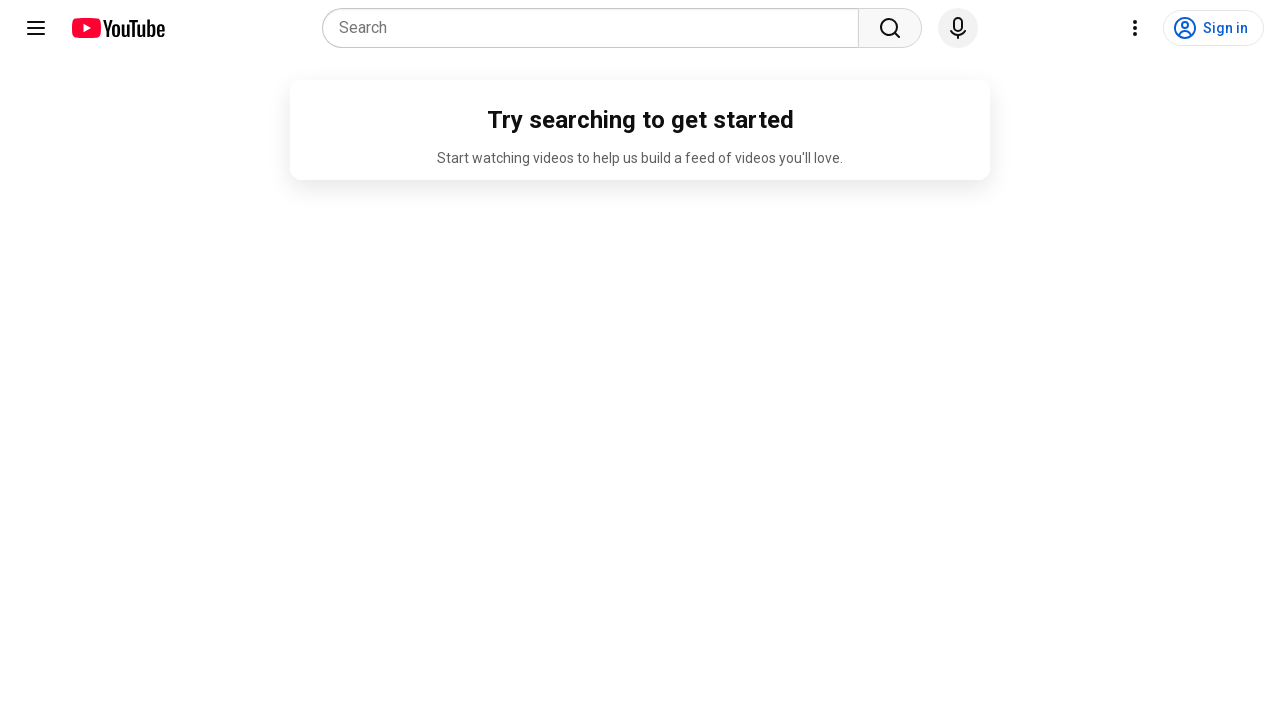